Tests that Shakespeare language appears in the top 20 of all solutions on the Top List page

Starting URL: http://www.99-bottles-of-beer.net/

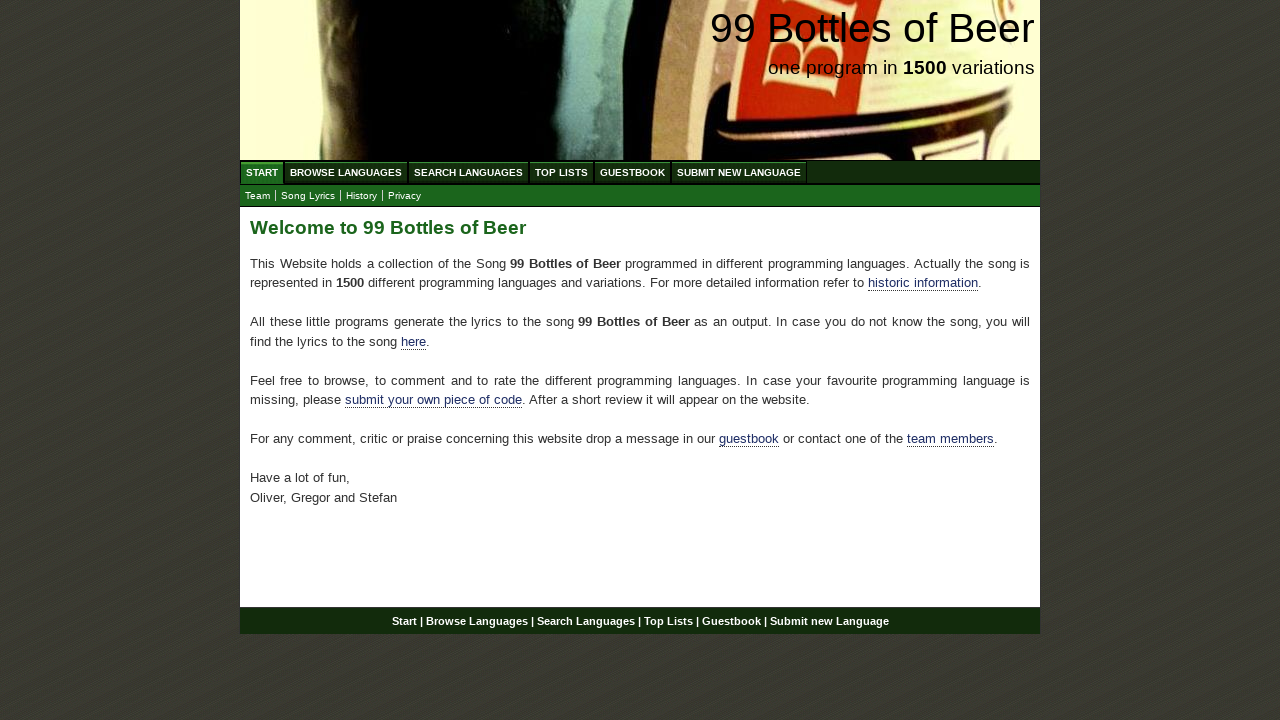

Clicked on Top List menu link at (562, 172) on a[href='/toplist.html']
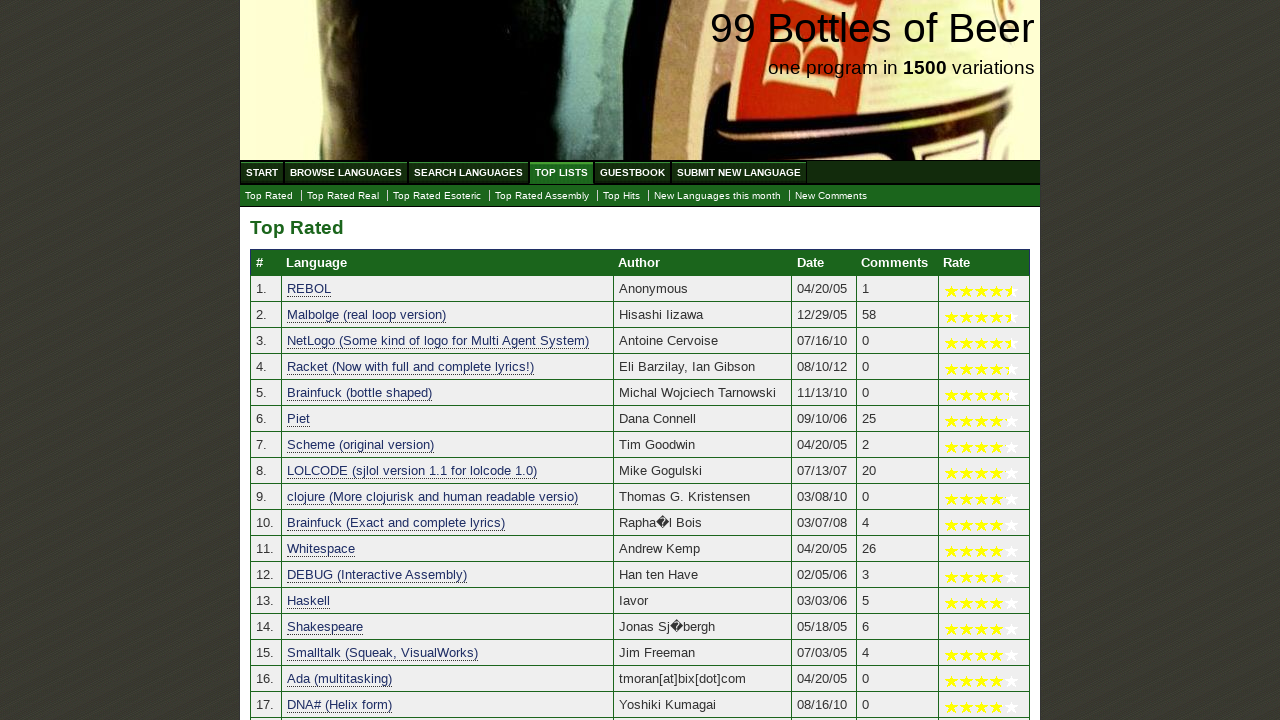

Waited for Shakespeare language to appear in top 20 solutions table
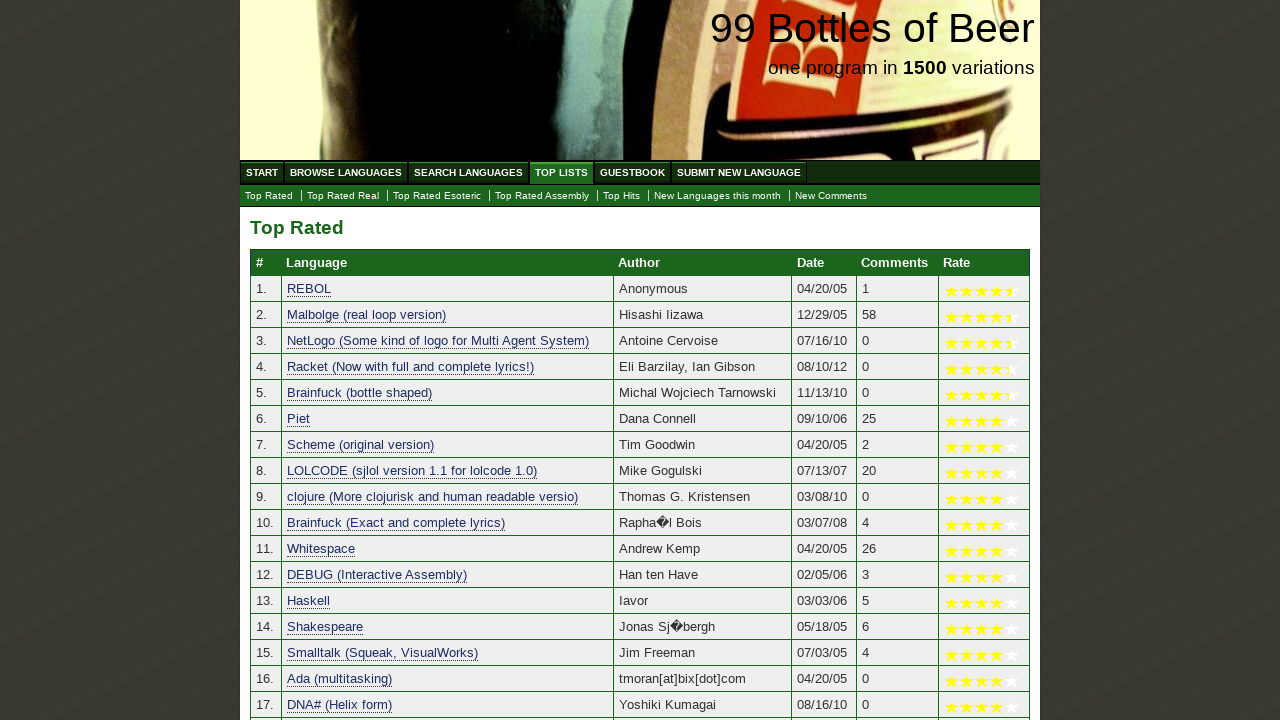

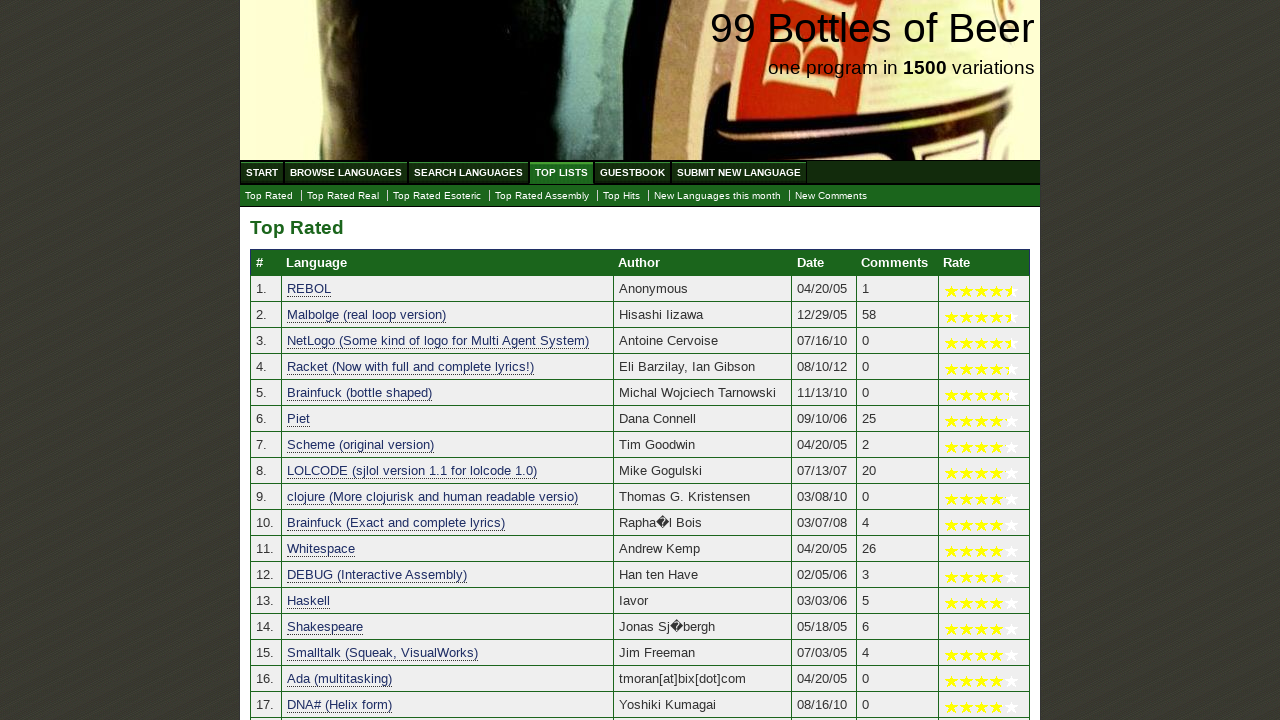